Verifies that the page title matches the expected value

Starting URL: http://opencart.abstracta.us/

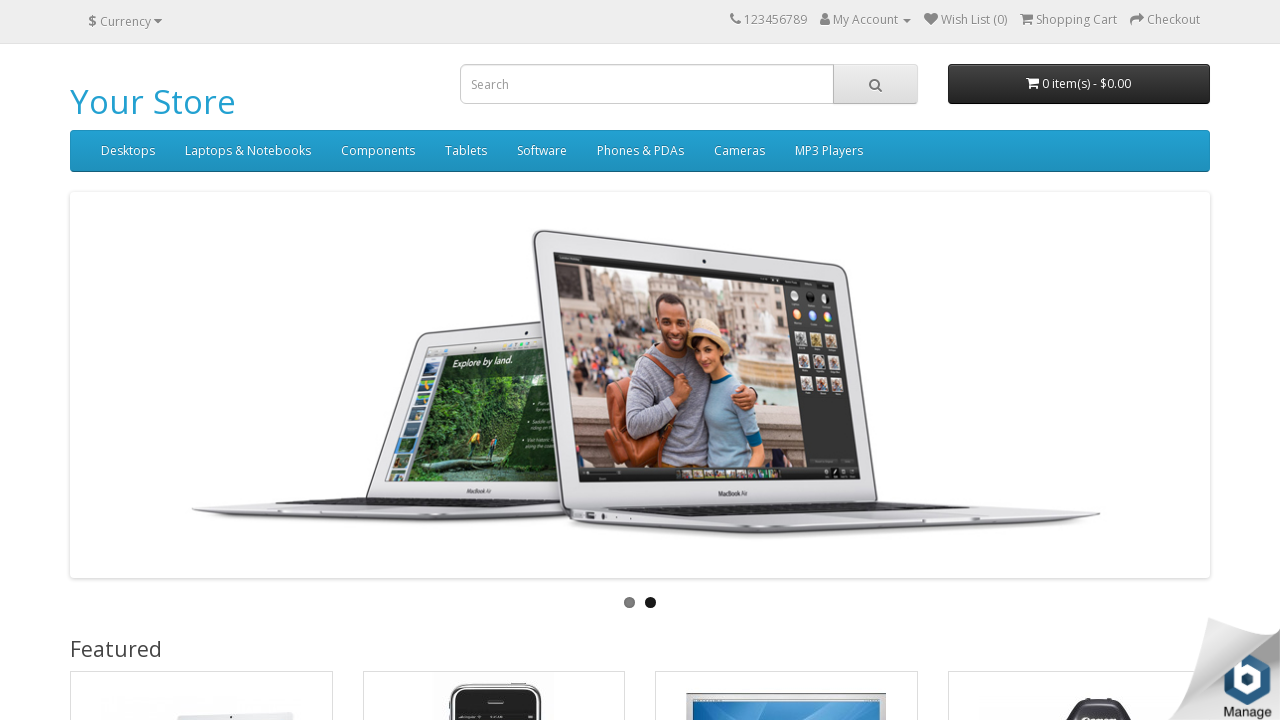

Navigated to http://opencart.abstracta.us/
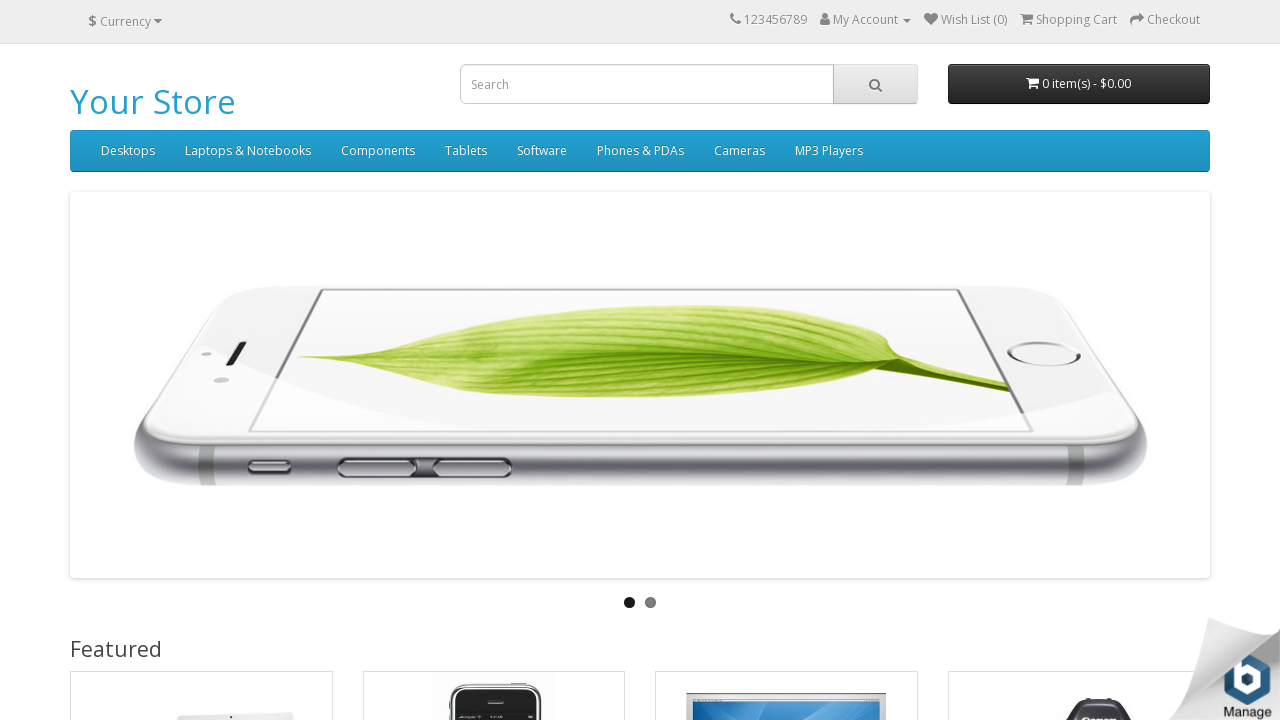

Retrieved page title
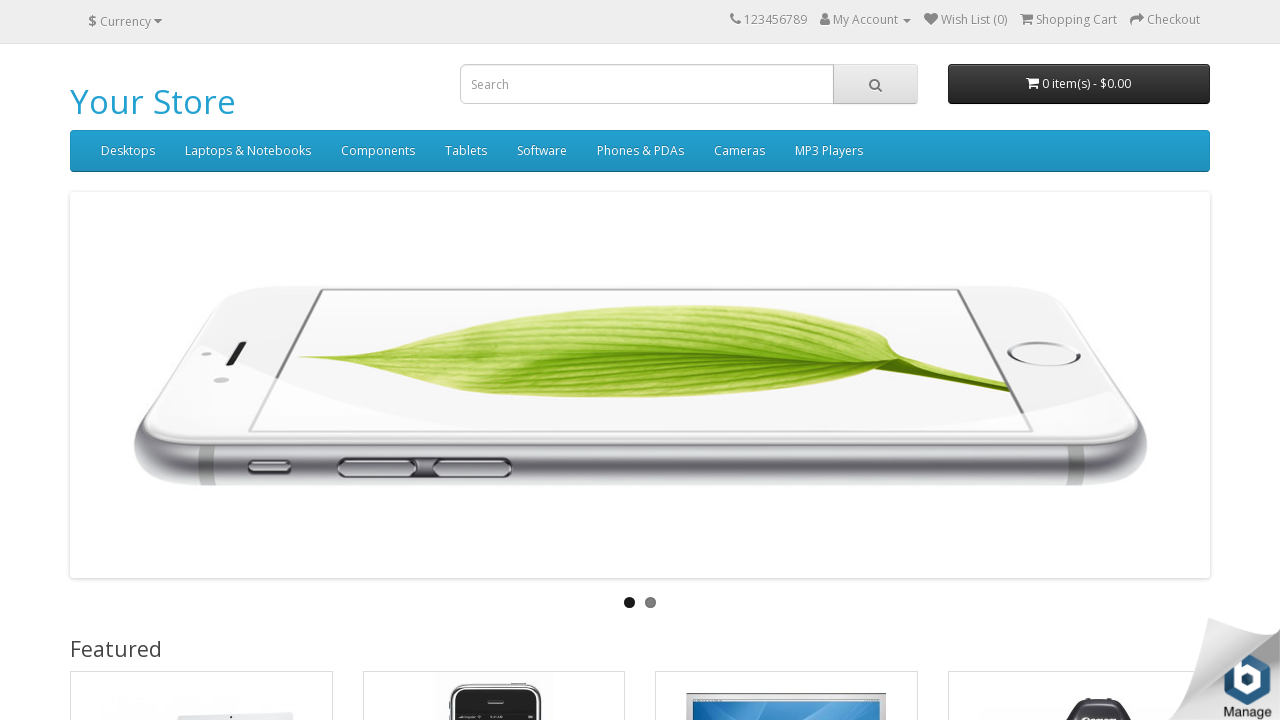

Verified page title matches expected value 'Your Store'
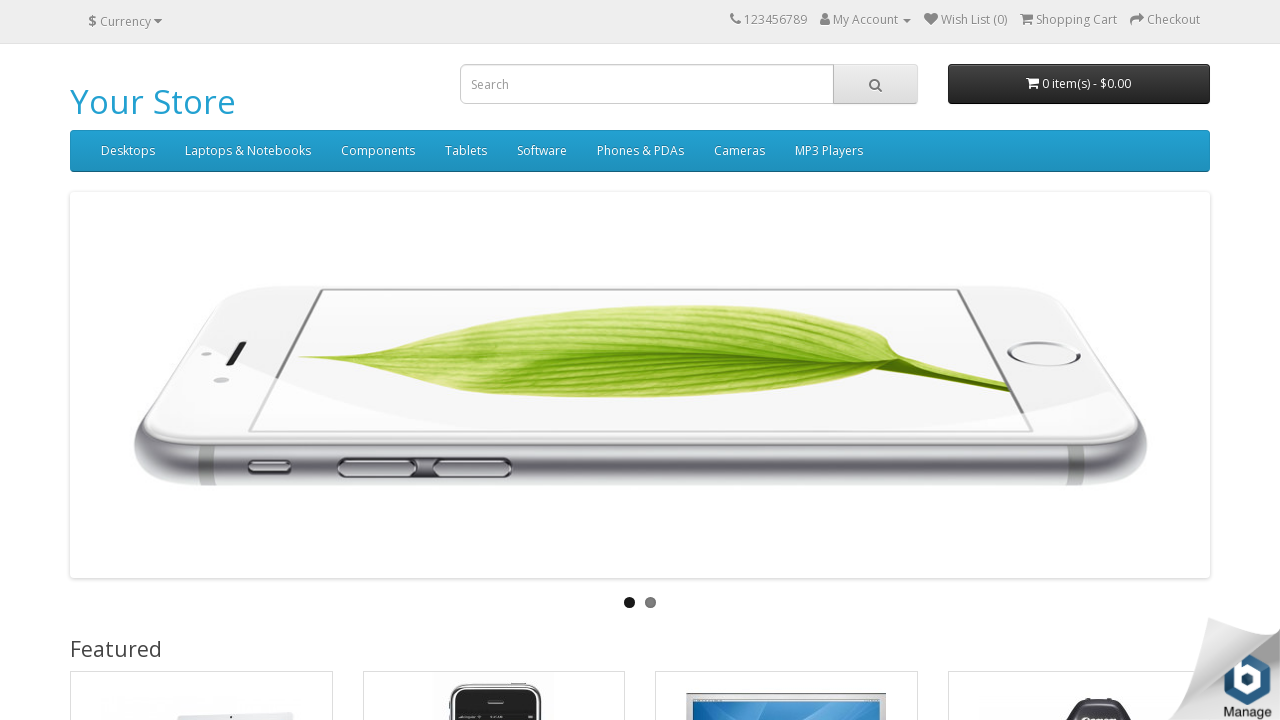

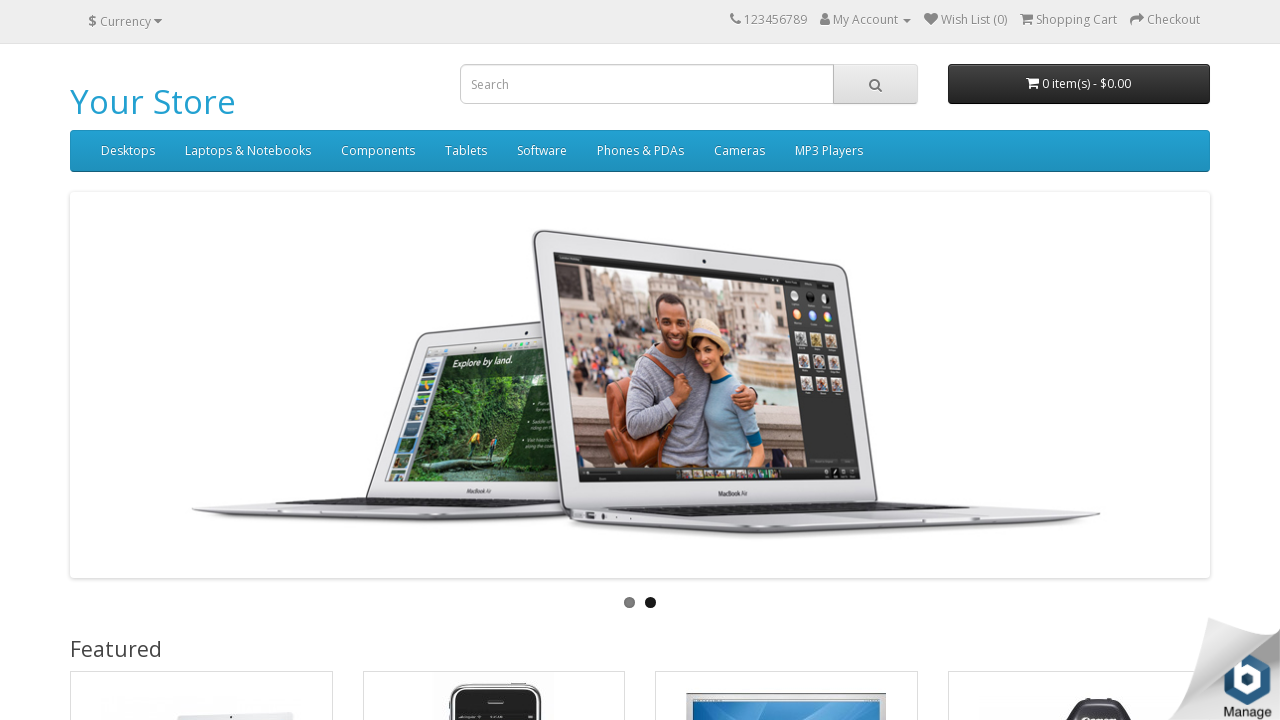